Types text into the search input field, adding text in two steps

Starting URL: https://v5.webdriver.io

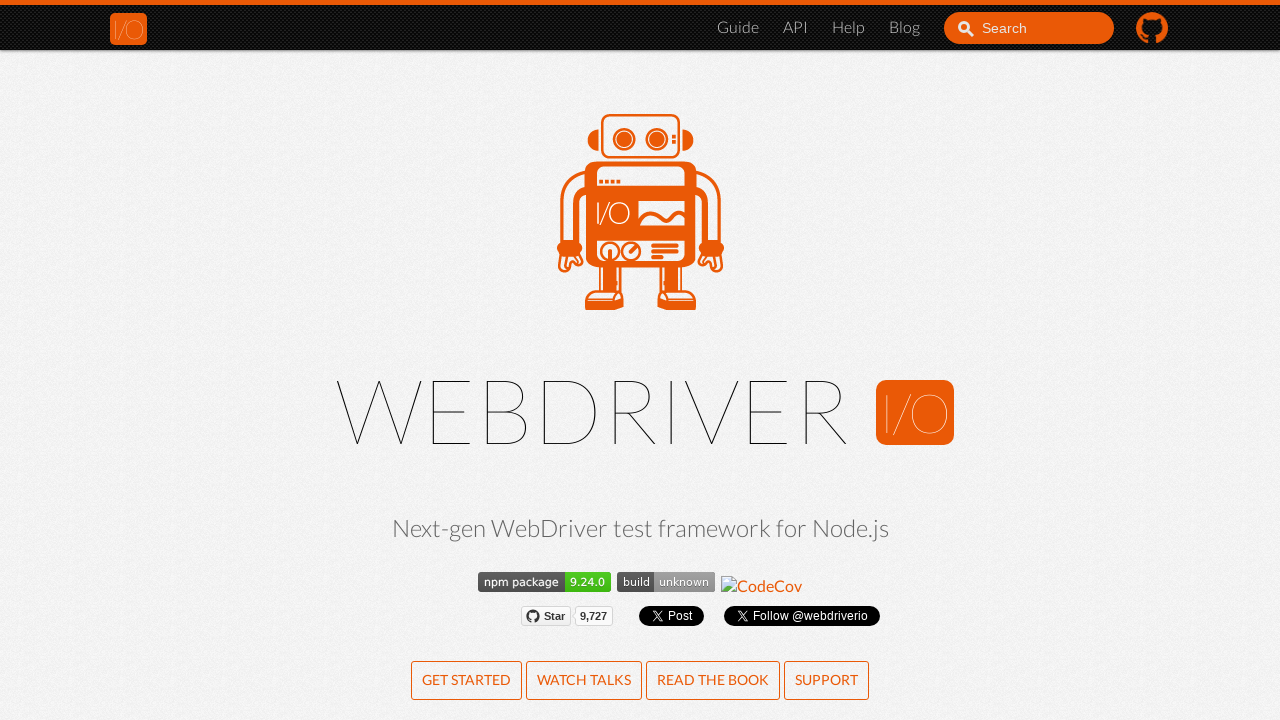

Filled search input with 'test is ' on #search_input_react
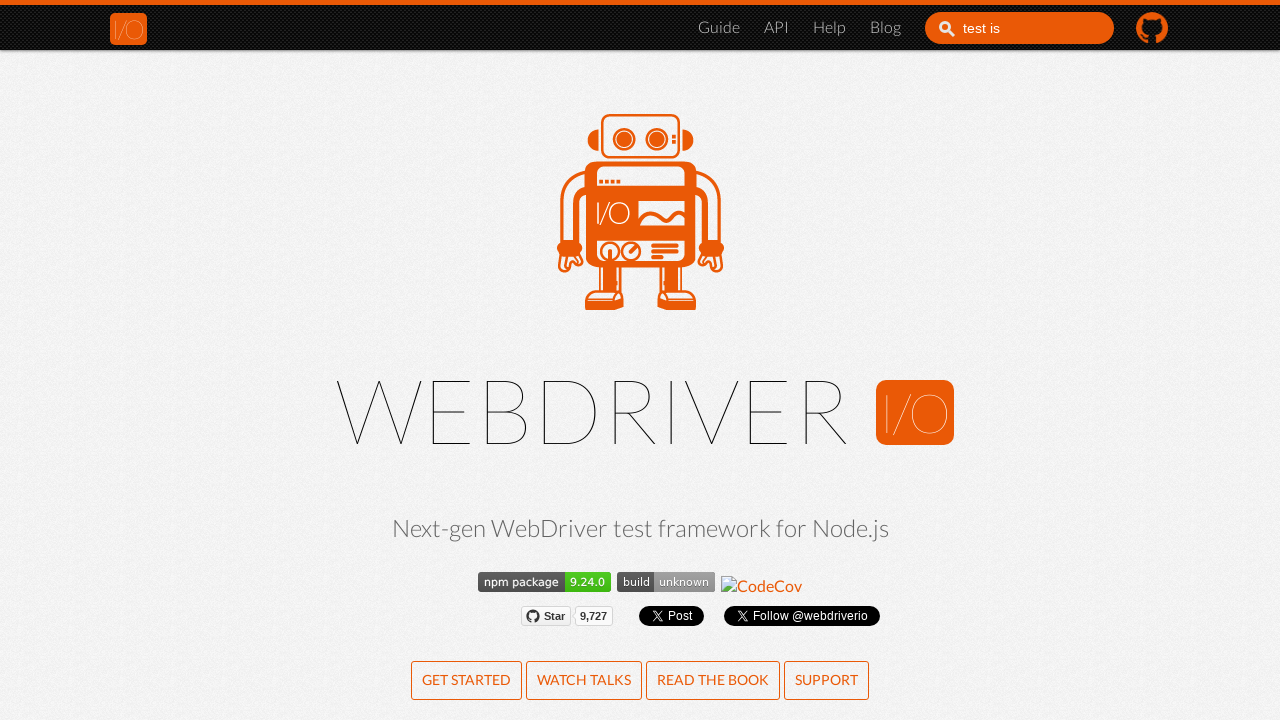

Located search input element
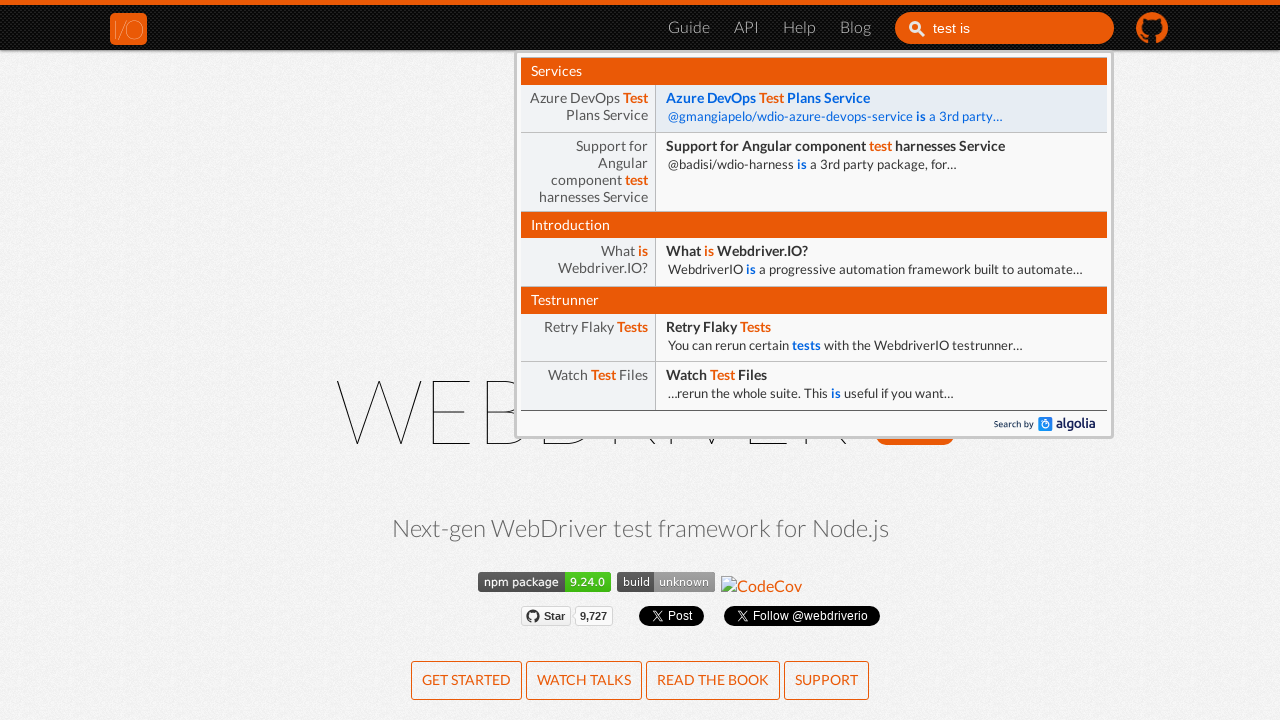

Added 'DONE!' to search input using press_sequentially
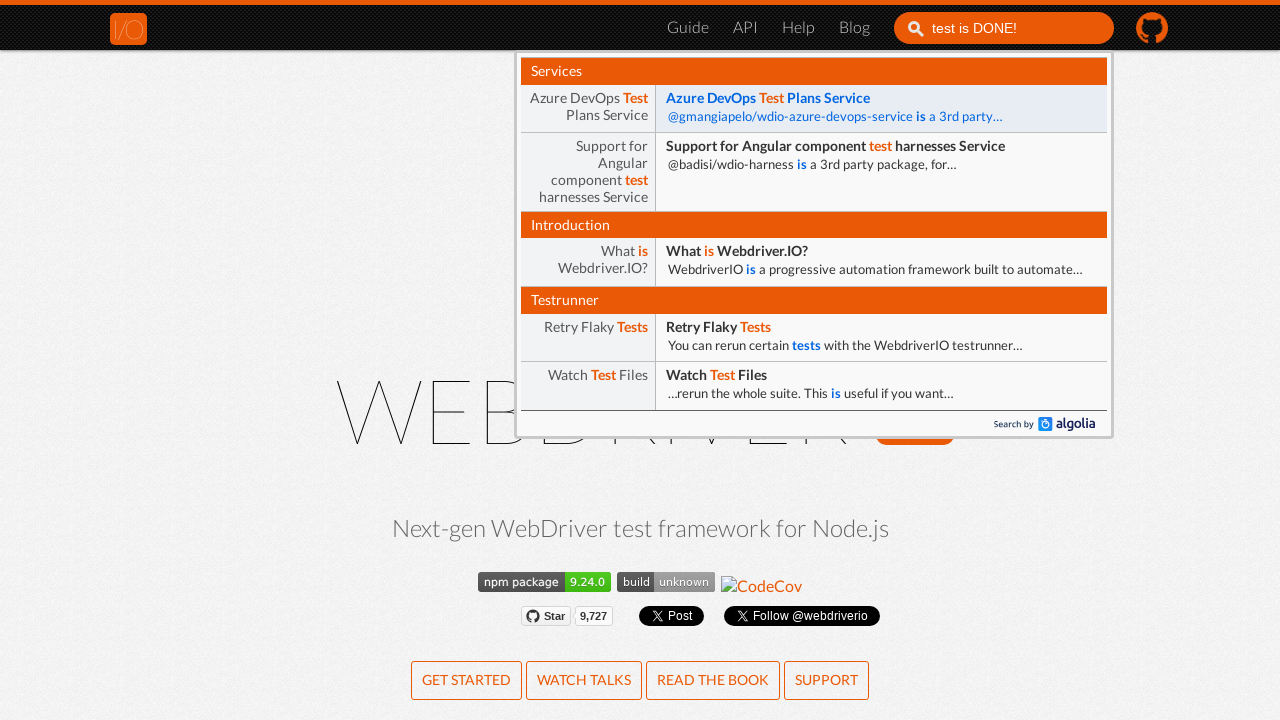

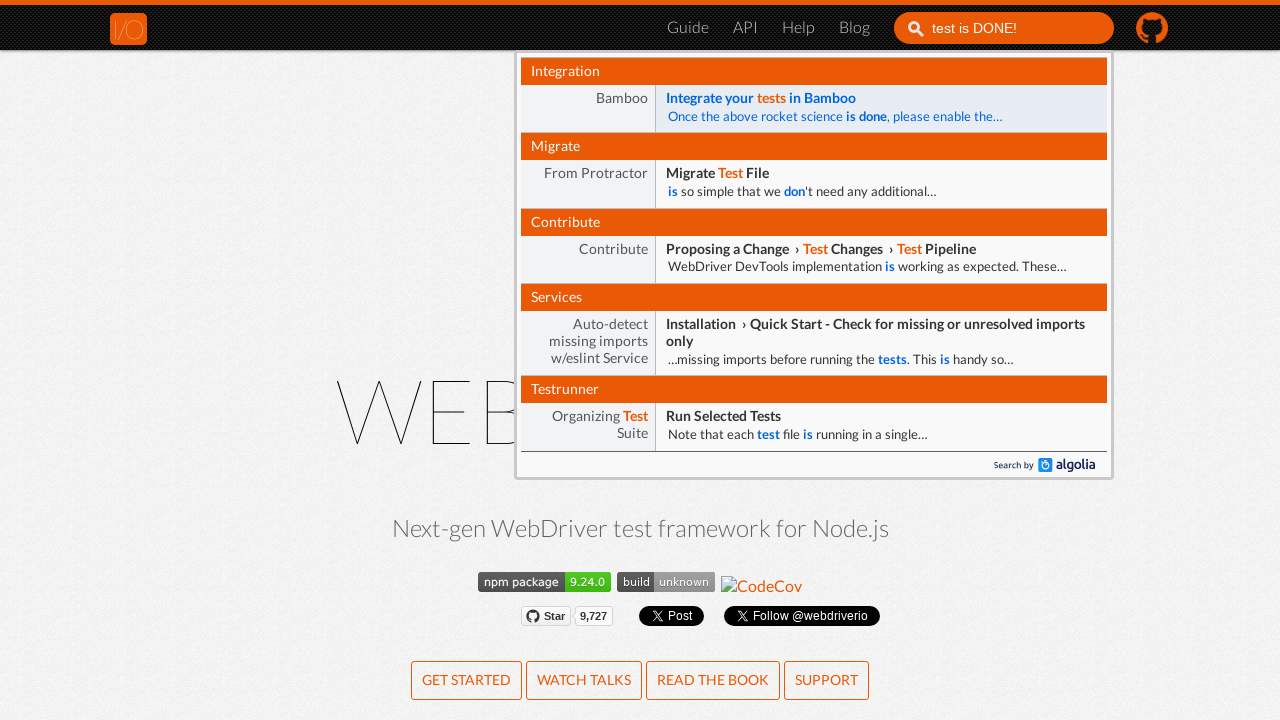